Tests alert handling functionality by triggering a prompt alert, entering text, and dismissing it

Starting URL: https://www.leafground.com/alert.xhtml

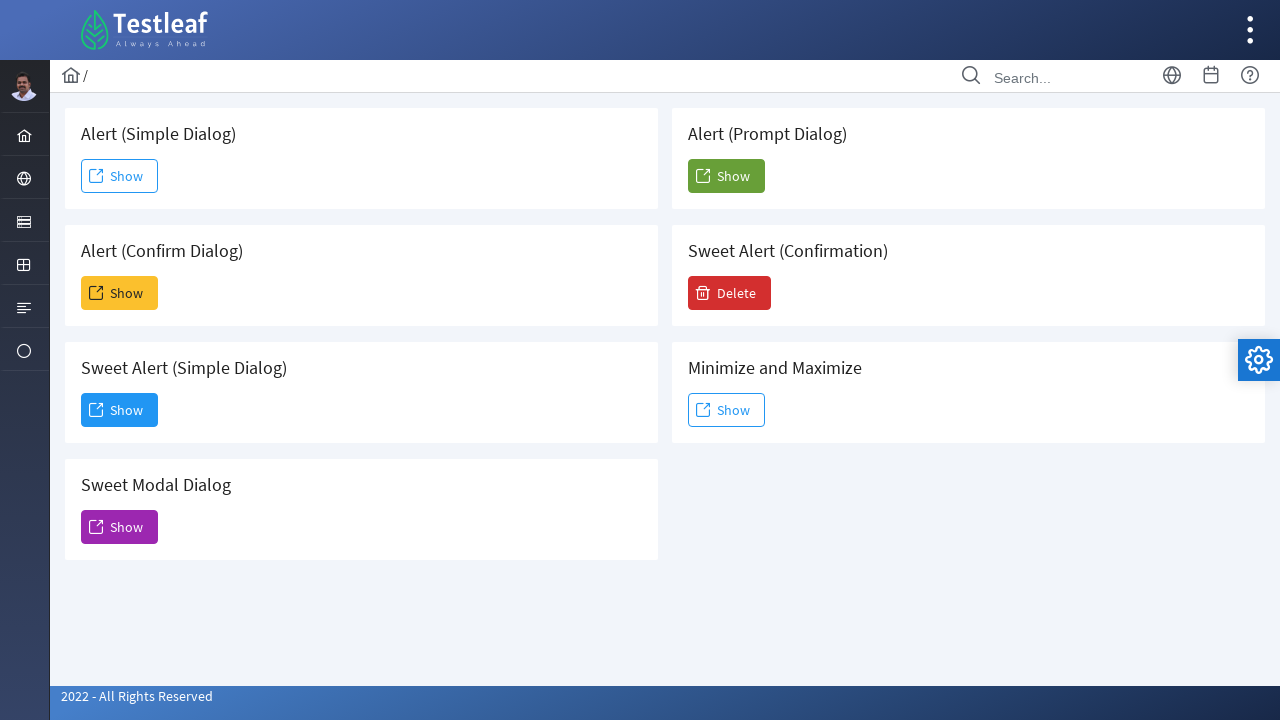

Clicked button to show prompt alert at (726, 176) on (//span[text()='Show'])[5]
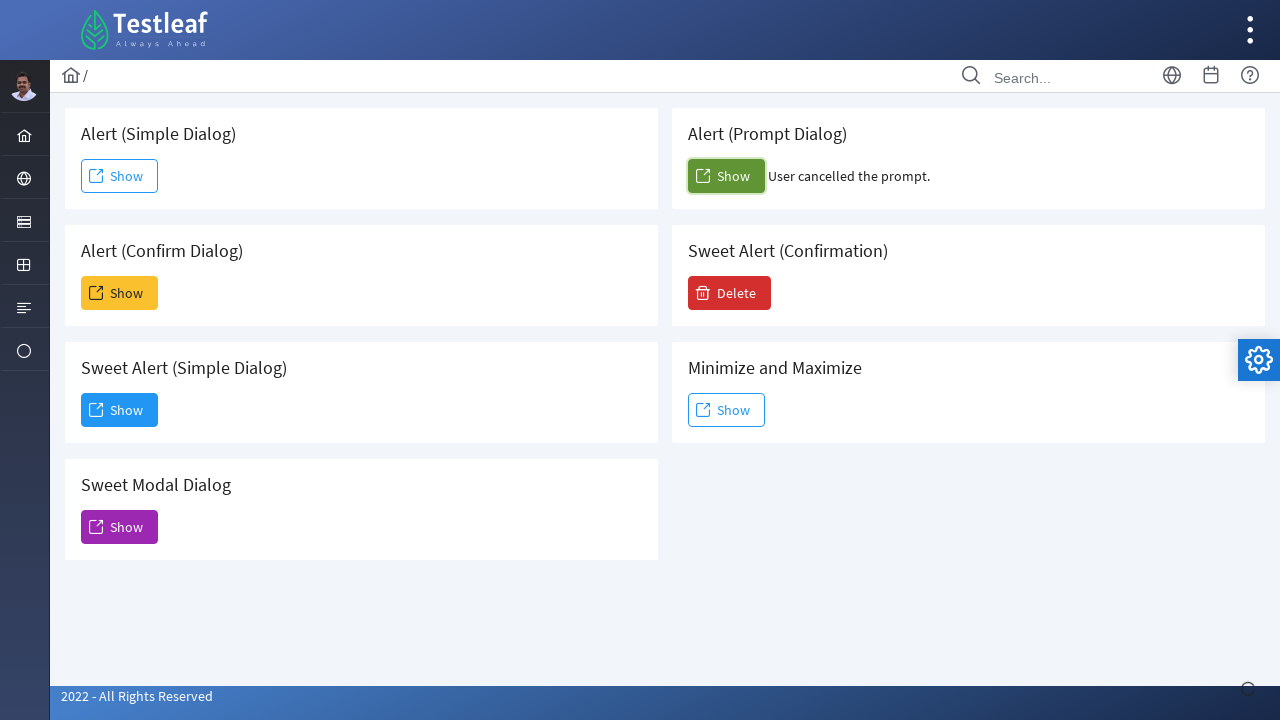

Set up dialog handler to dismiss prompt alert
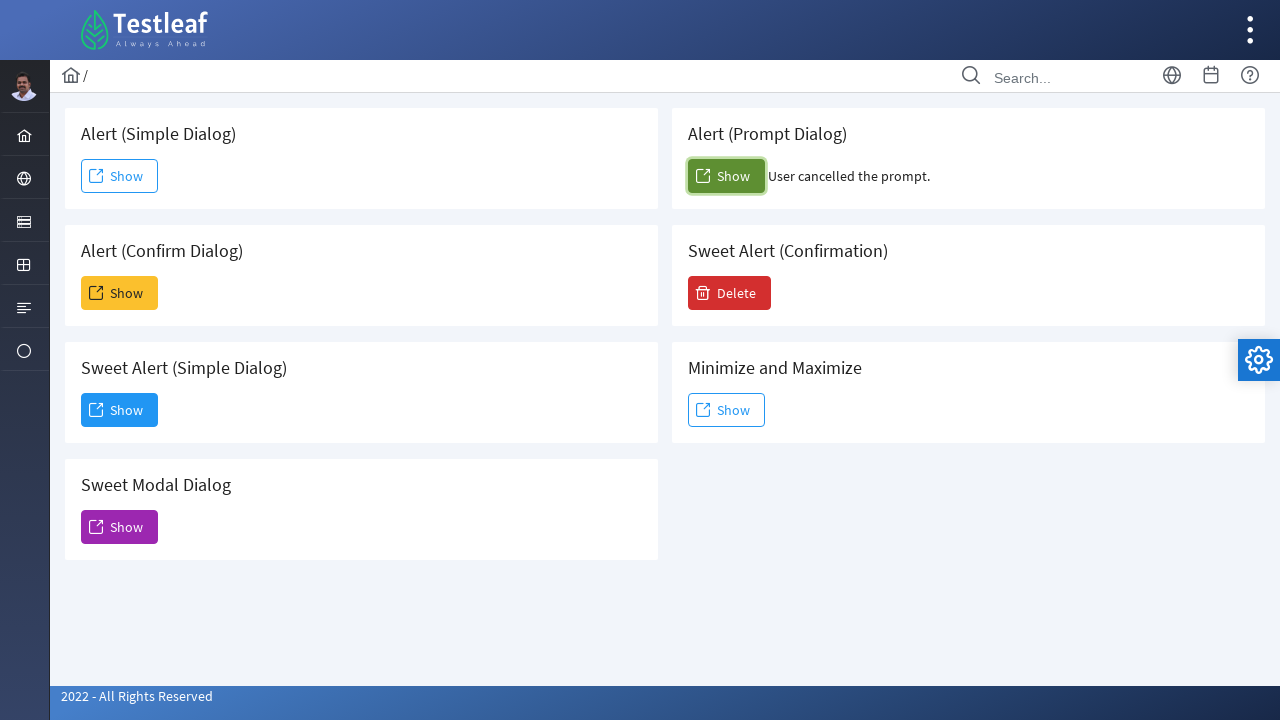

Verified alert result text is displayed
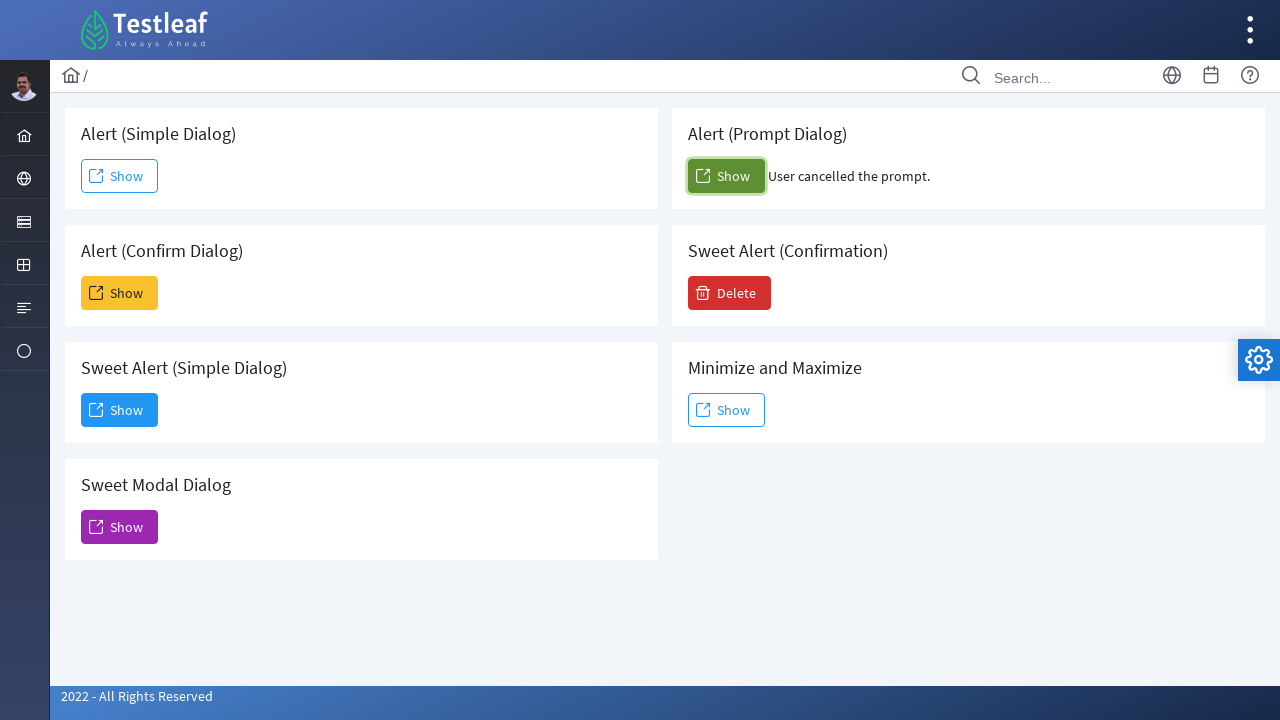

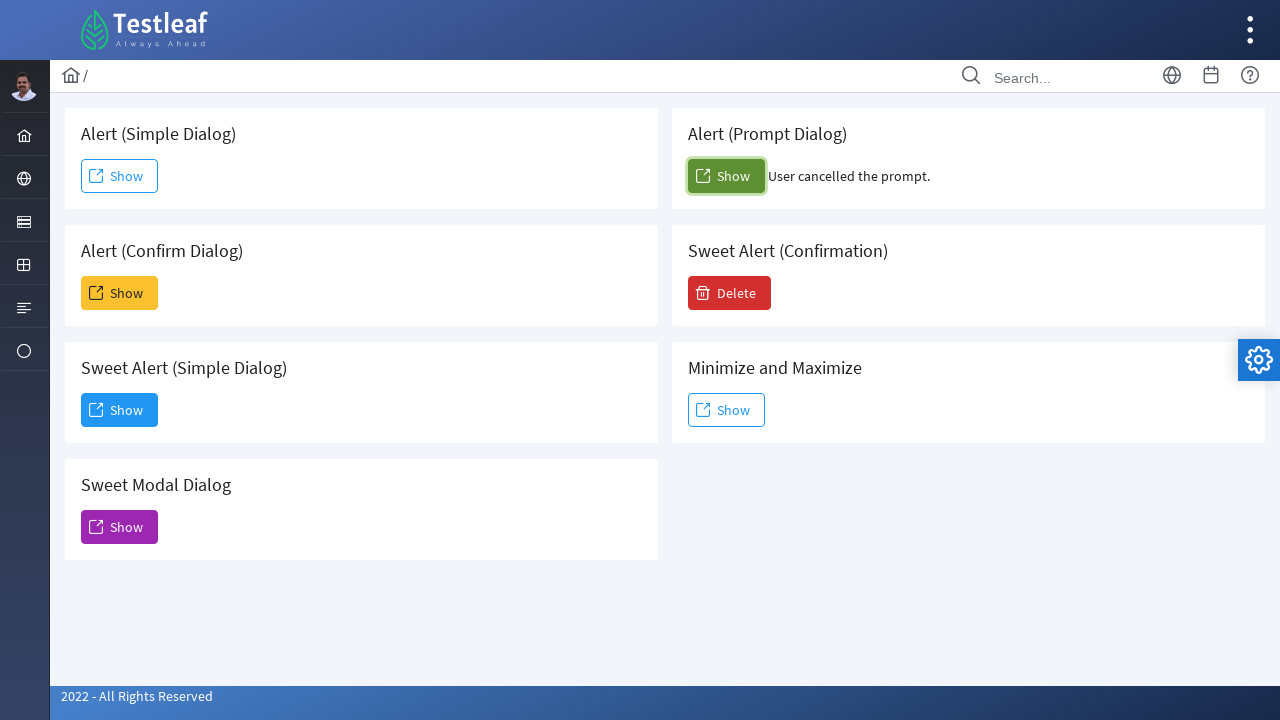